Navigates to W3Schools homepage, validates the page title, clicks on the tutorials navigation button, and then clicks on the "Learn HTML" link

Starting URL: https://www.w3schools.com

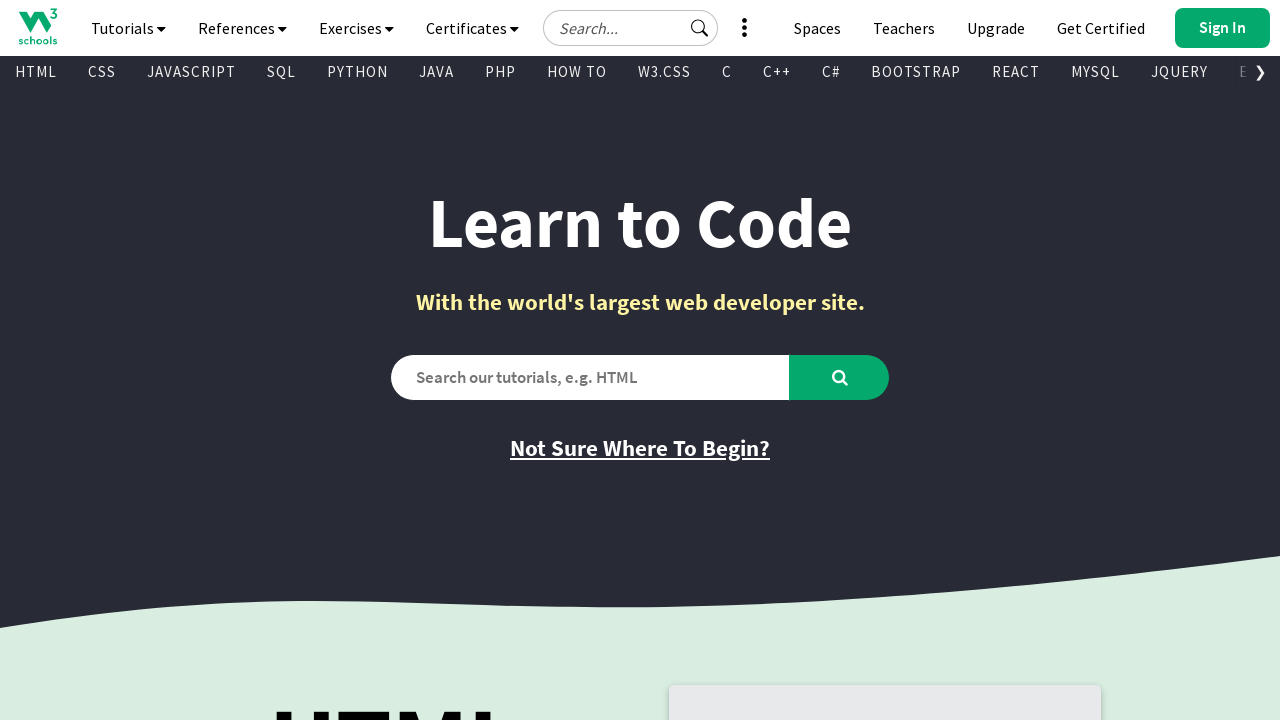

Navigated to W3Schools homepage
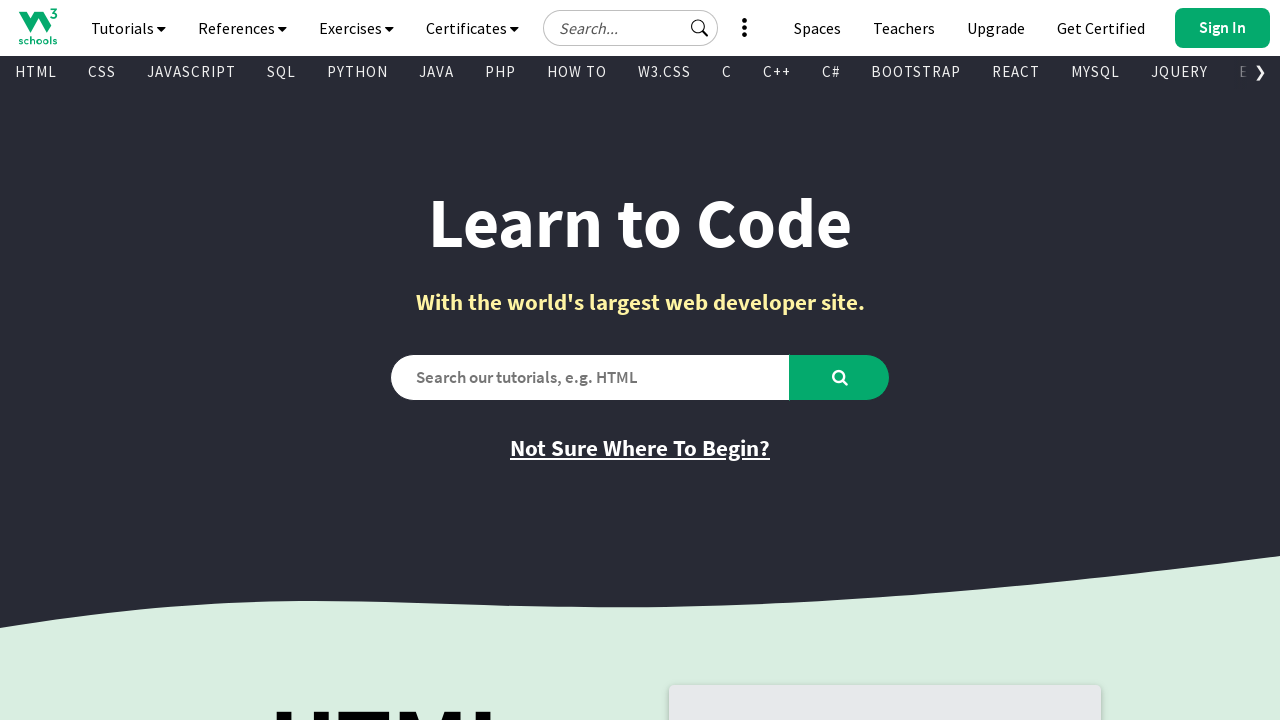

Validated page title is 'W3Schools Online Web Tutorials'
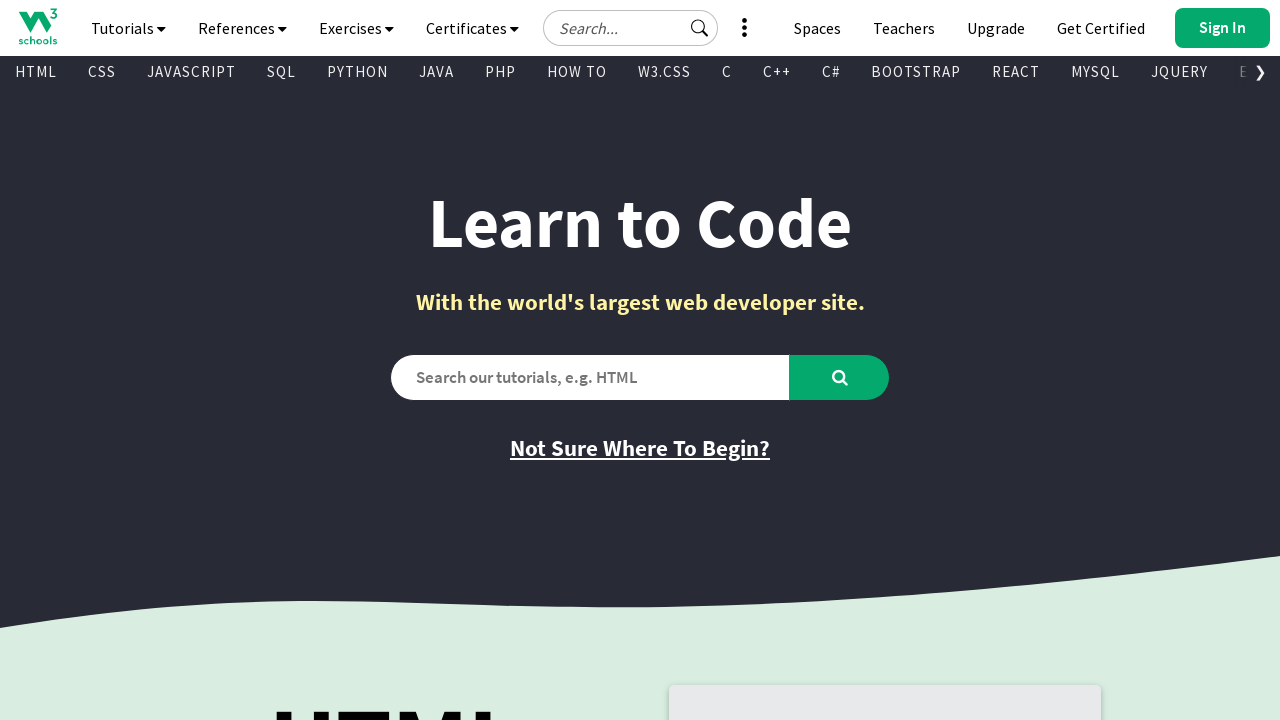

Clicked on tutorials navigation button at (128, 28) on #navbtn_tutorials
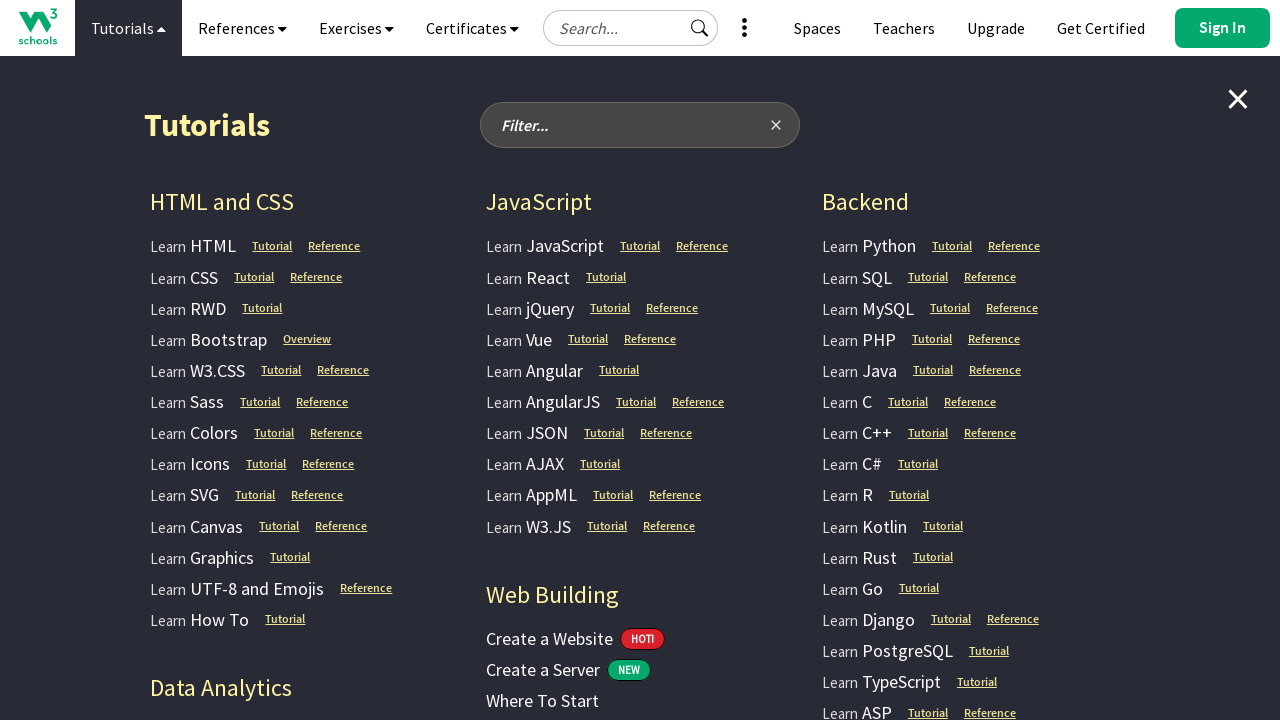

Clicked on 'Learn HTML' link at (193, 246) on a.w3-bar-item.ga-top-drop.w3-button:text('Learn HTML')
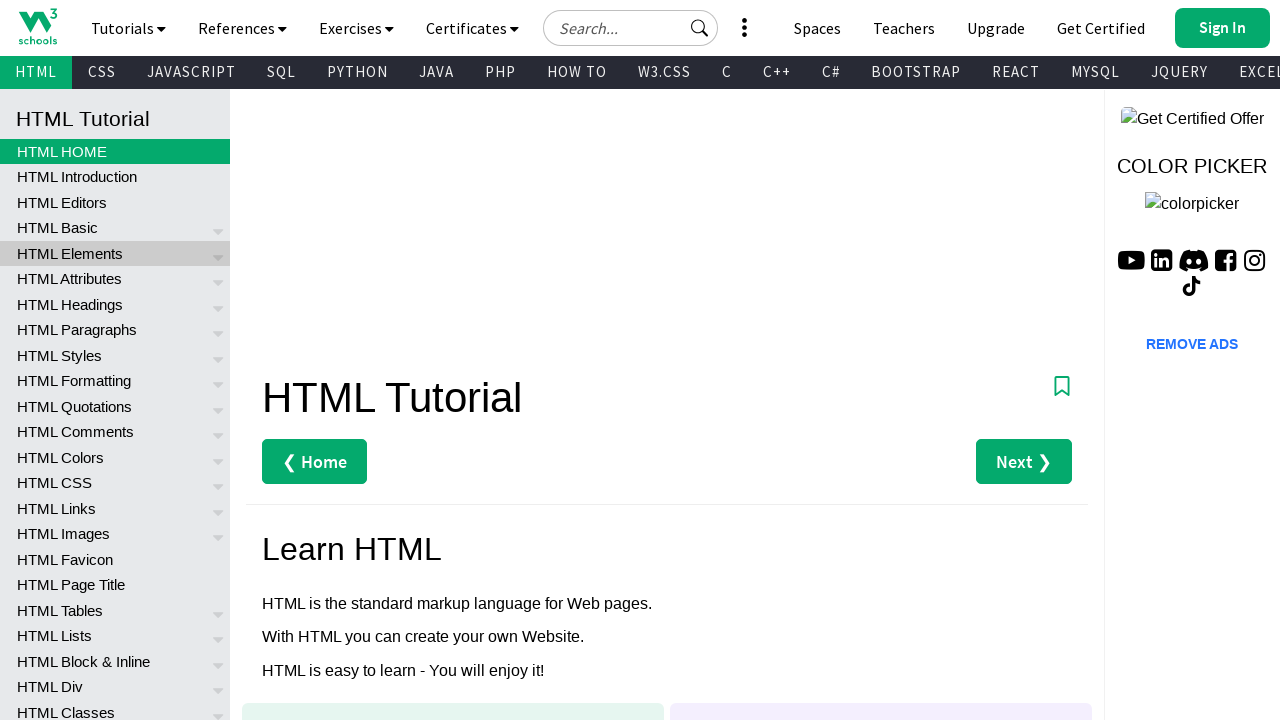

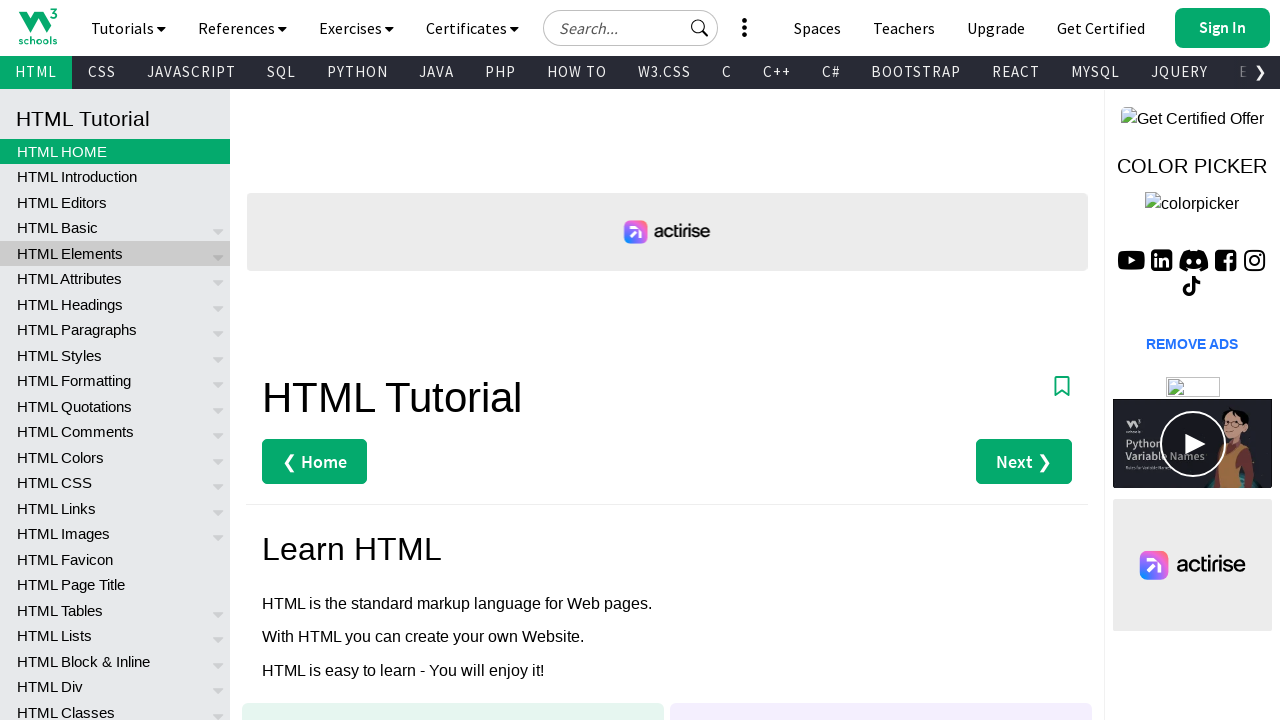